Tests the "Trial of the Stones" page by filling in the stone input field with "rock" and clicking the stone button

Starting URL: https://techstepacademy.com/trial-of-the-stones/

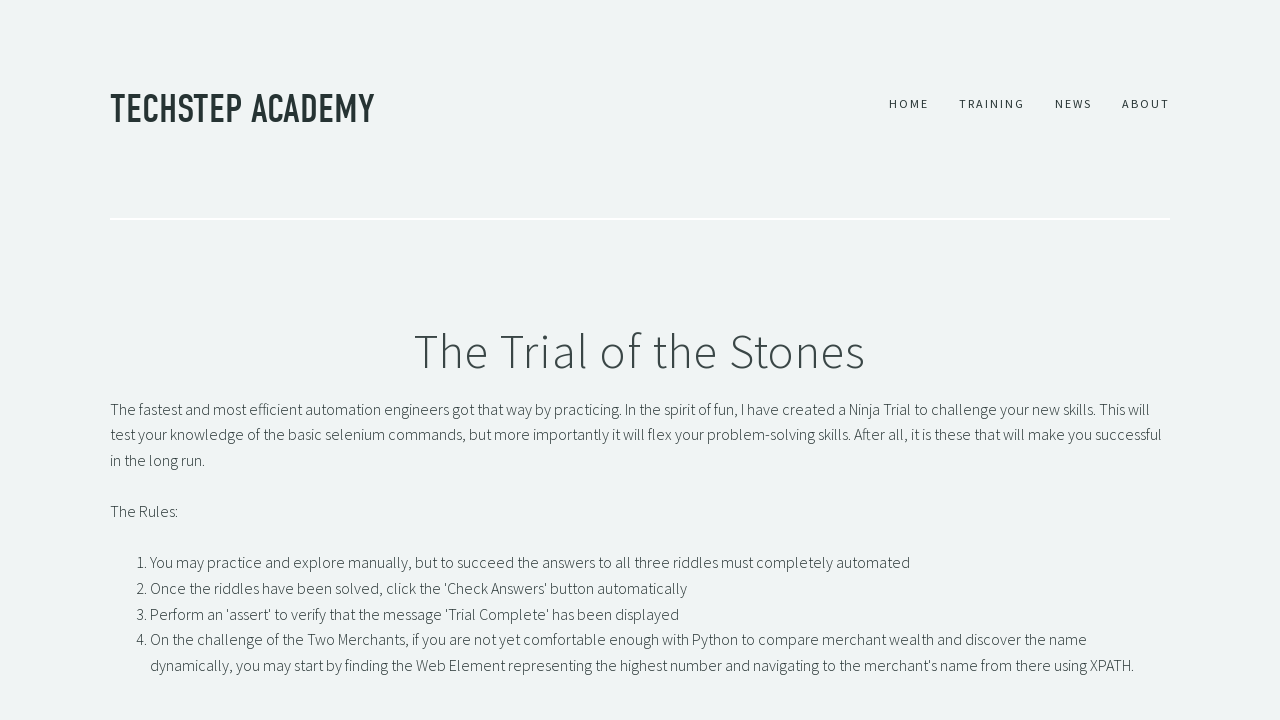

Filled stone input field with 'rock' on input#r1Input
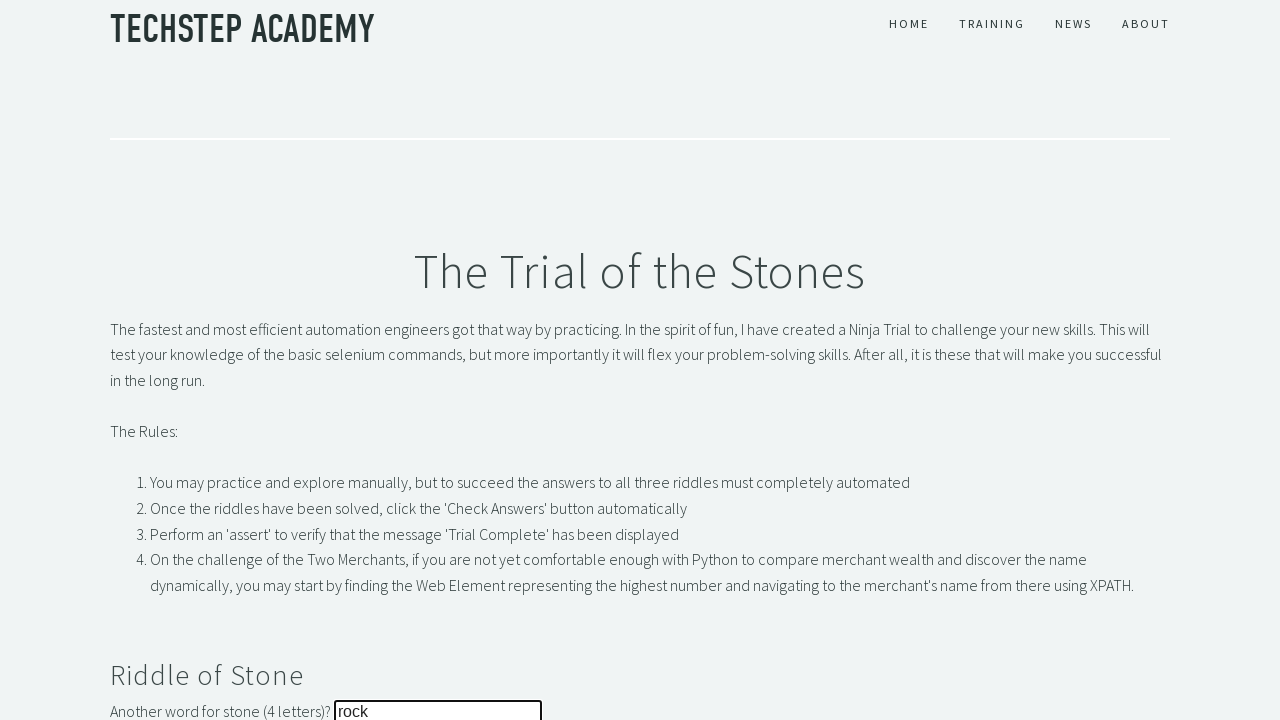

Clicked the stone button at (145, 360) on button#r1Btn
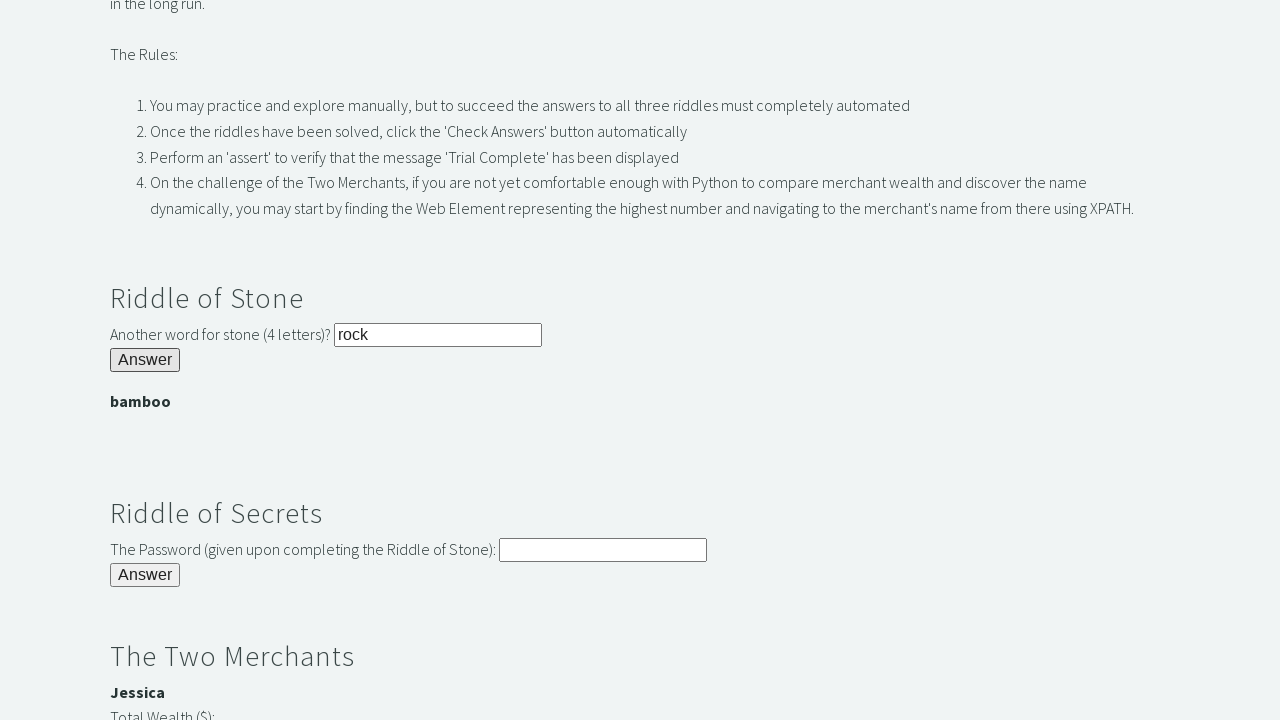

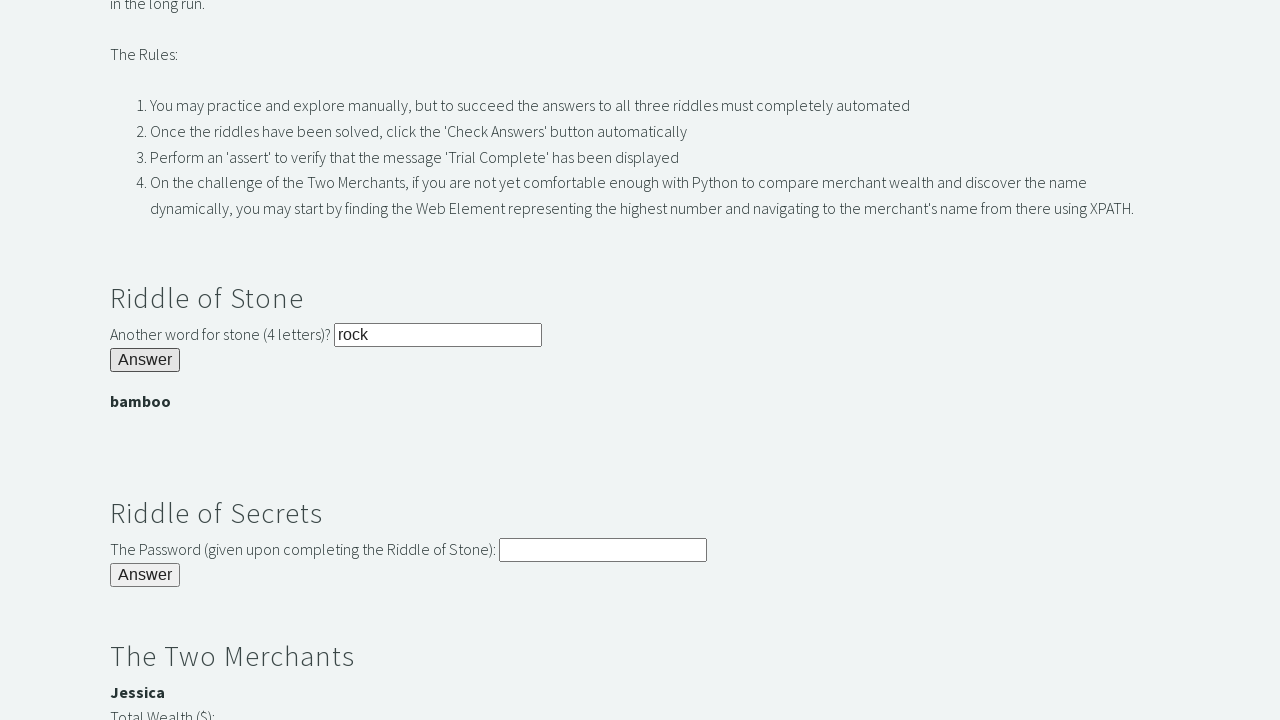